Tests dynamic element creation by clicking the "Add Element" button 5 times to create new elements on the page

Starting URL: http://the-internet.herokuapp.com/add_remove_elements/

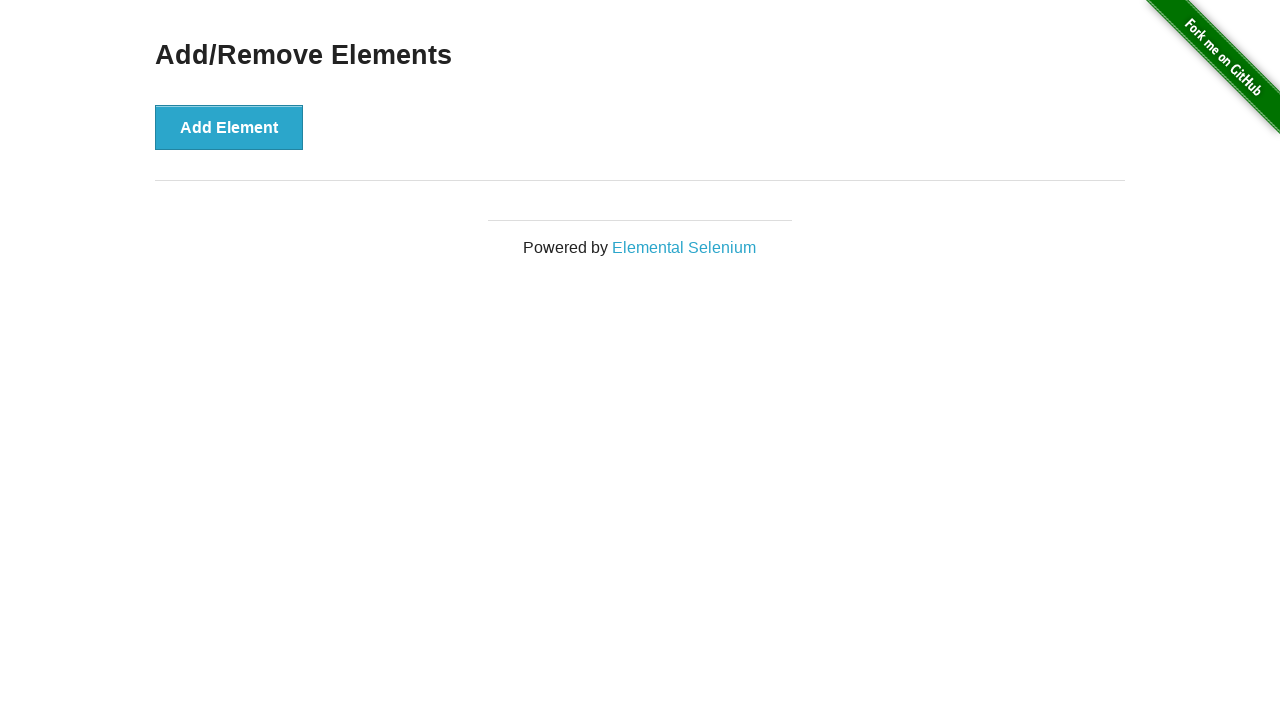

Clicked 'Add Element' button (iteration 1 of 5) at (229, 127) on button[onclick='addElement()']
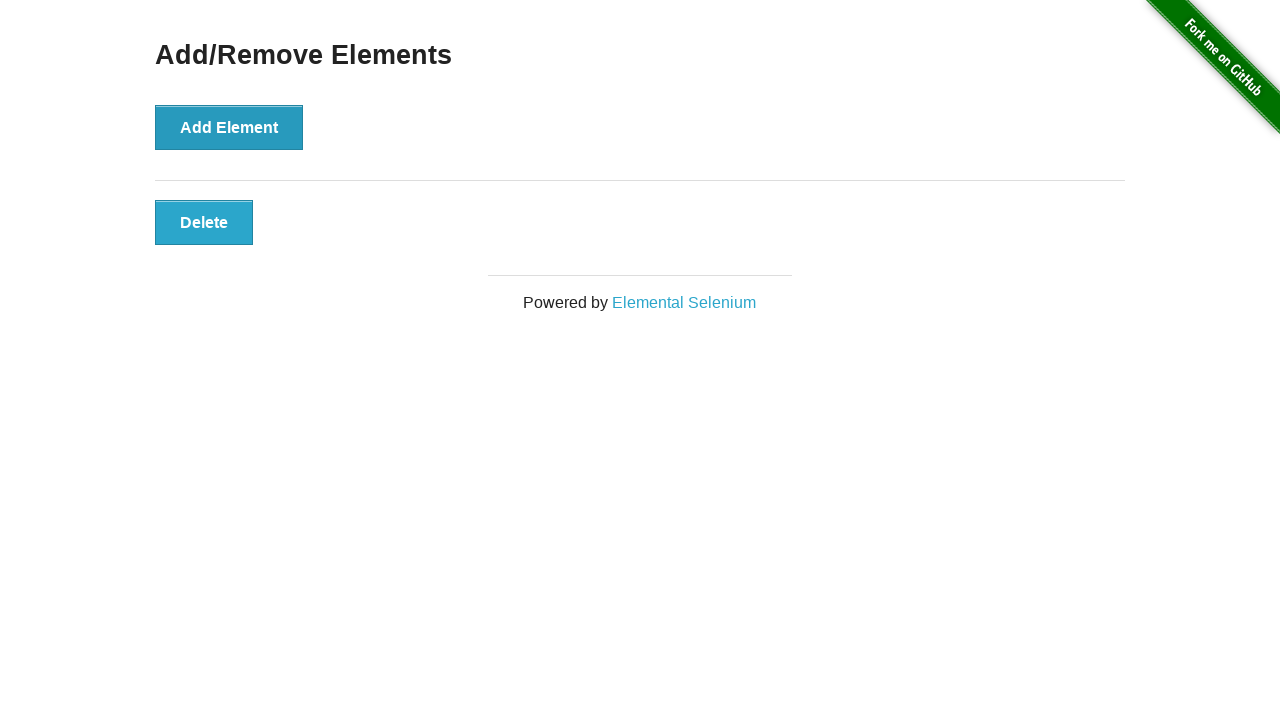

Clicked 'Add Element' button (iteration 2 of 5) at (229, 127) on button[onclick='addElement()']
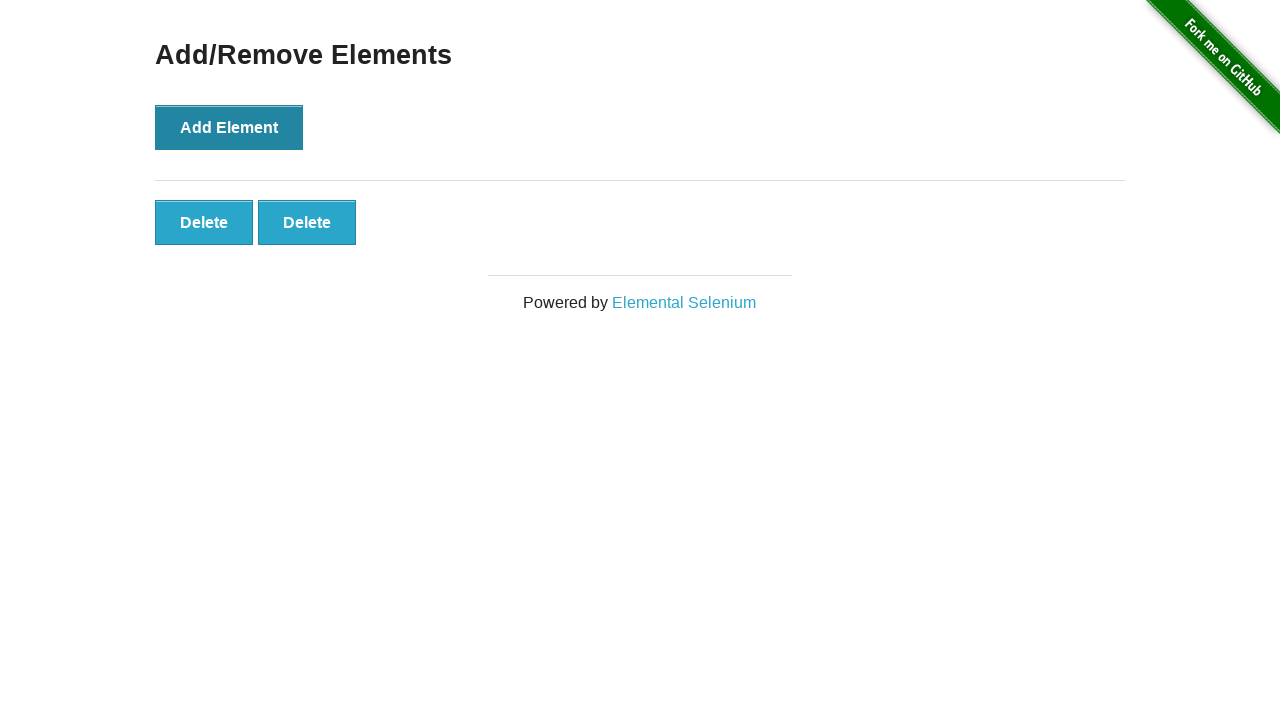

Clicked 'Add Element' button (iteration 3 of 5) at (229, 127) on button[onclick='addElement()']
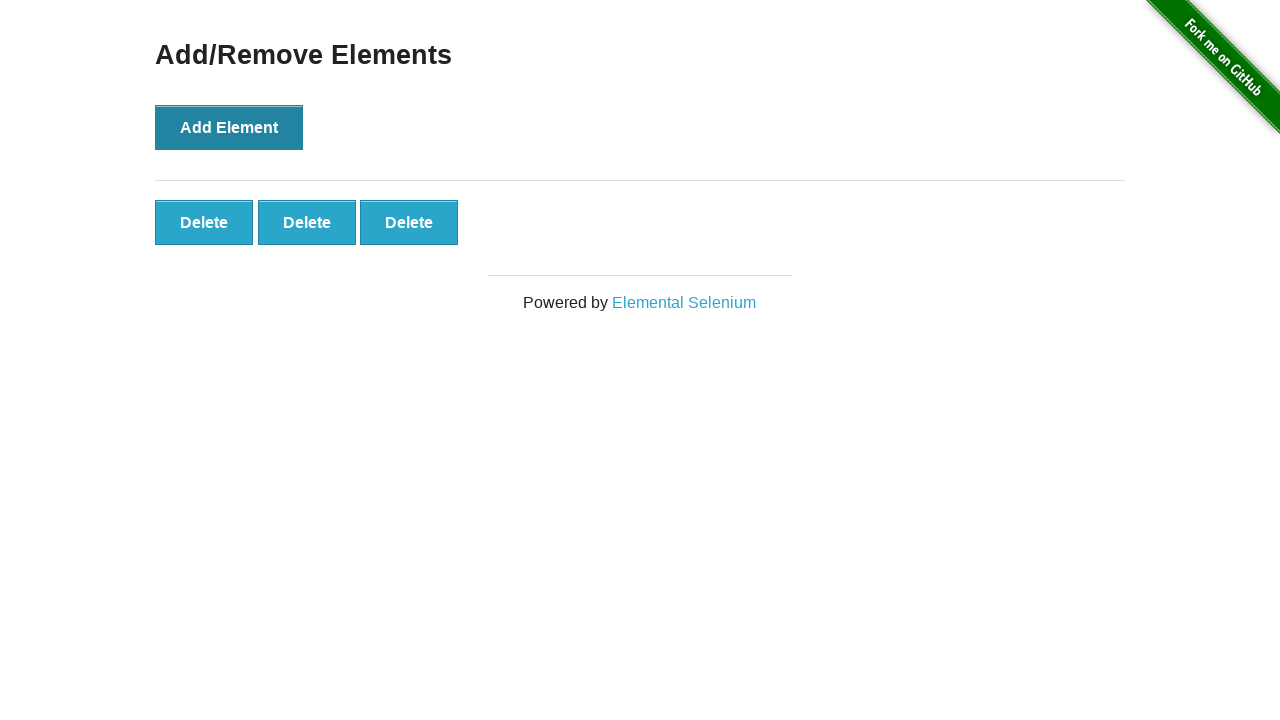

Clicked 'Add Element' button (iteration 4 of 5) at (229, 127) on button[onclick='addElement()']
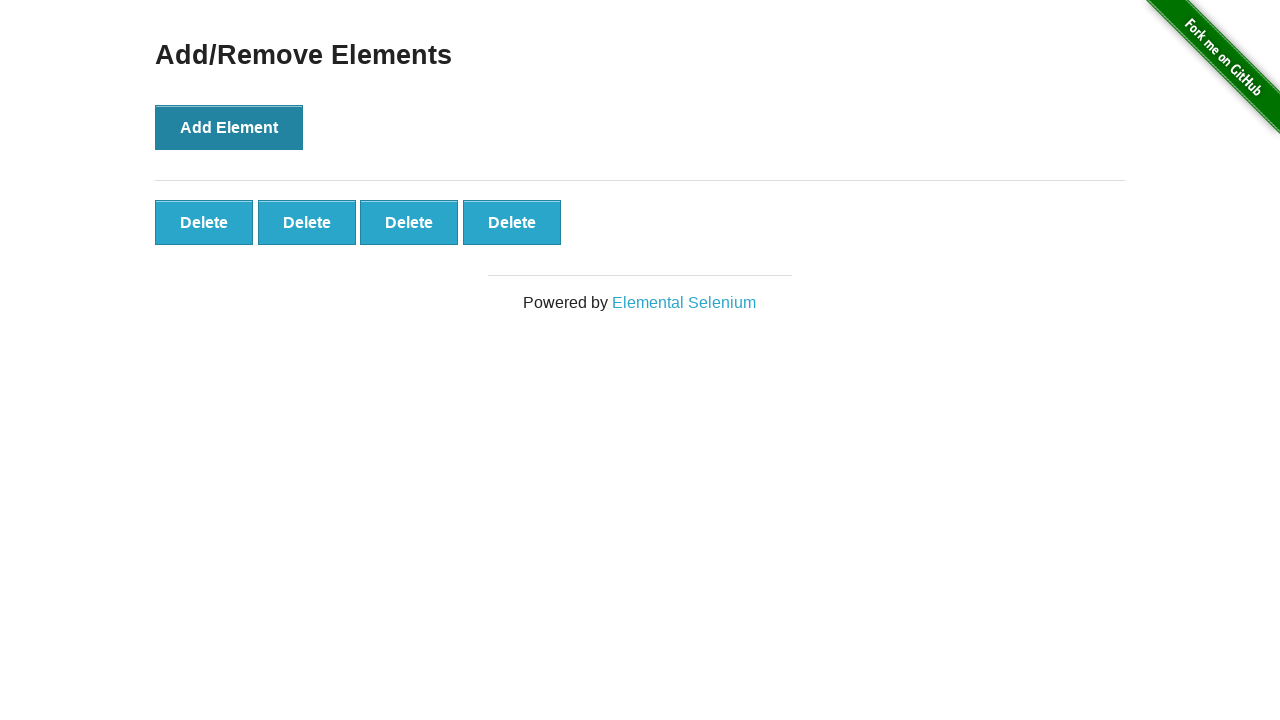

Clicked 'Add Element' button (iteration 5 of 5) at (229, 127) on button[onclick='addElement()']
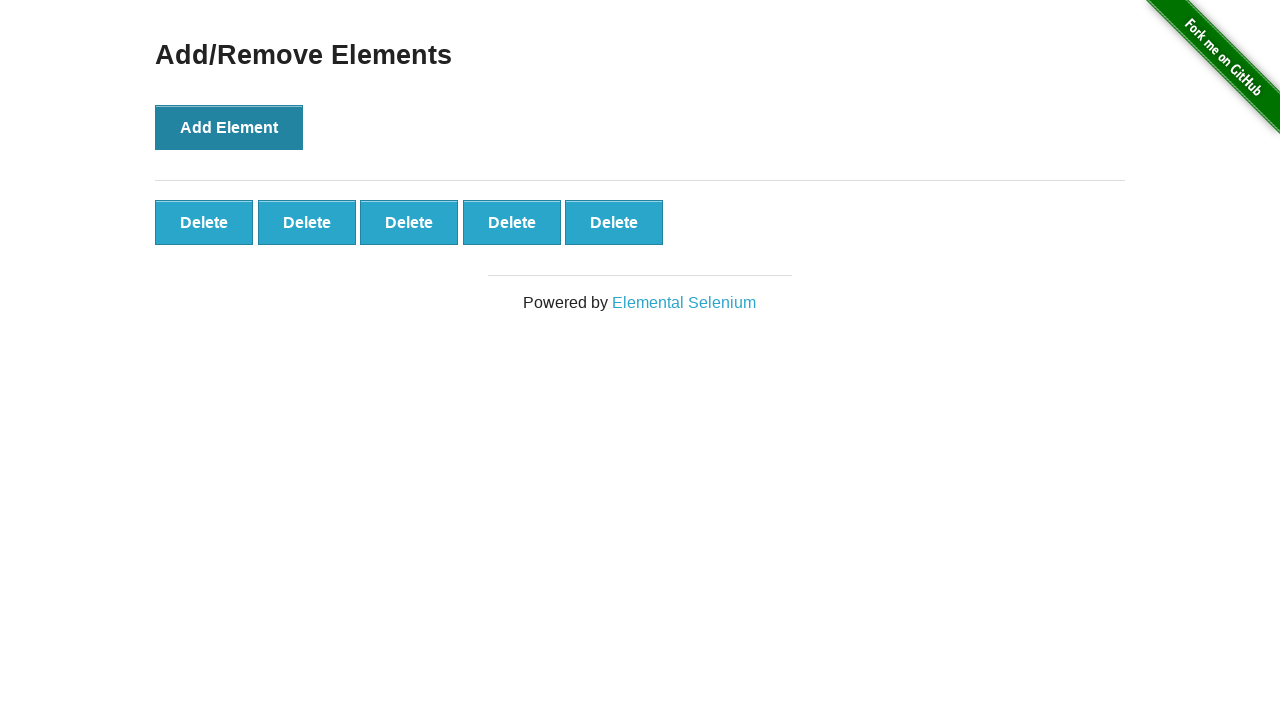

Waited for dynamically added elements to be present
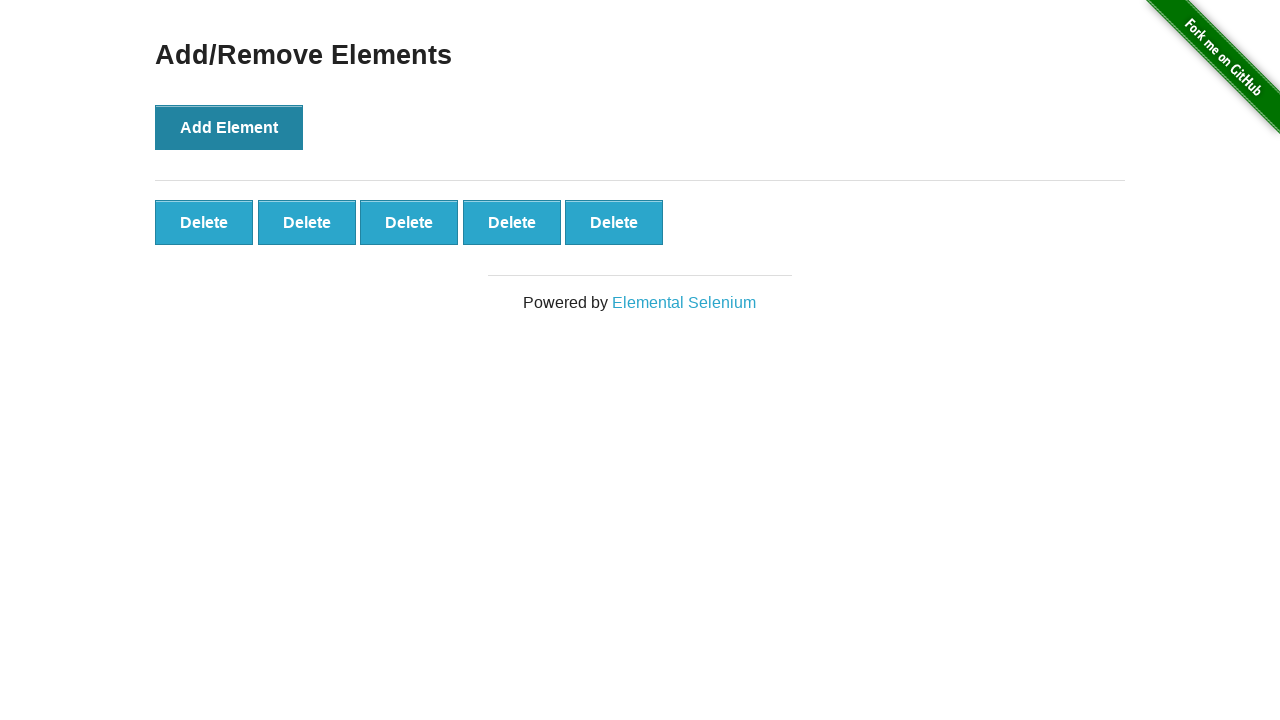

Queried for delete buttons, found 5 elements
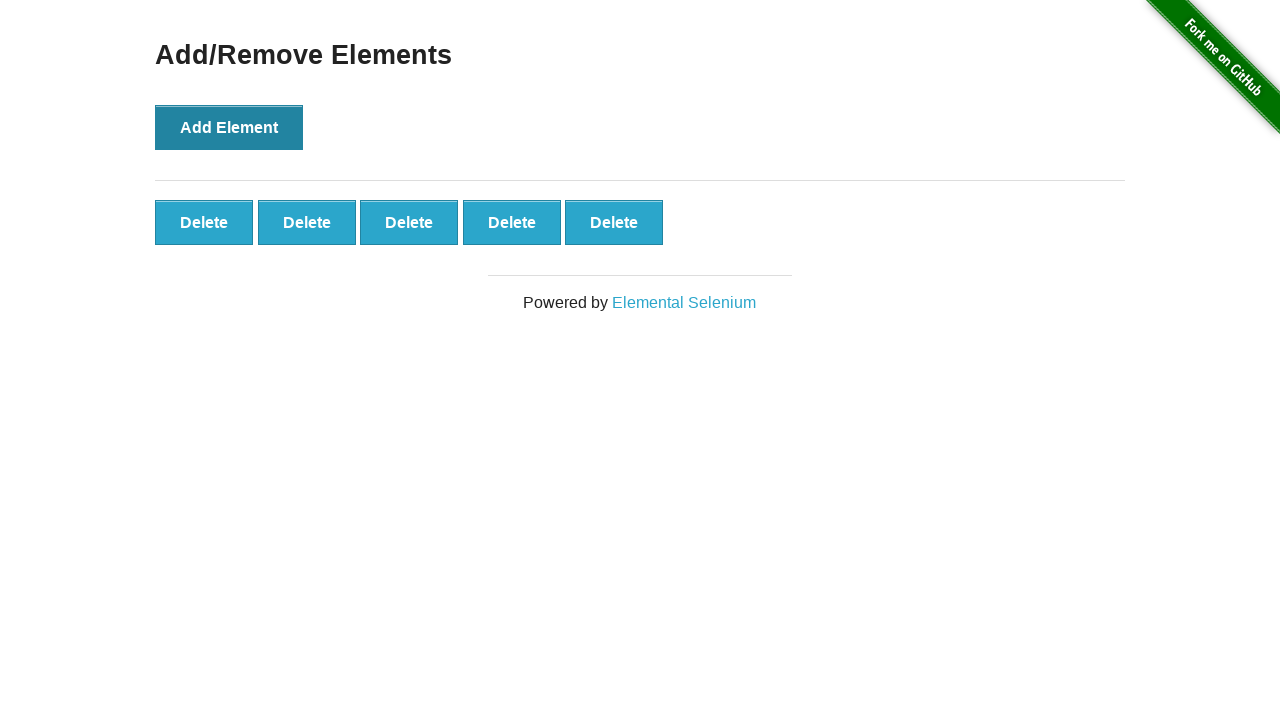

Assertion passed: 5 delete buttons were created as expected
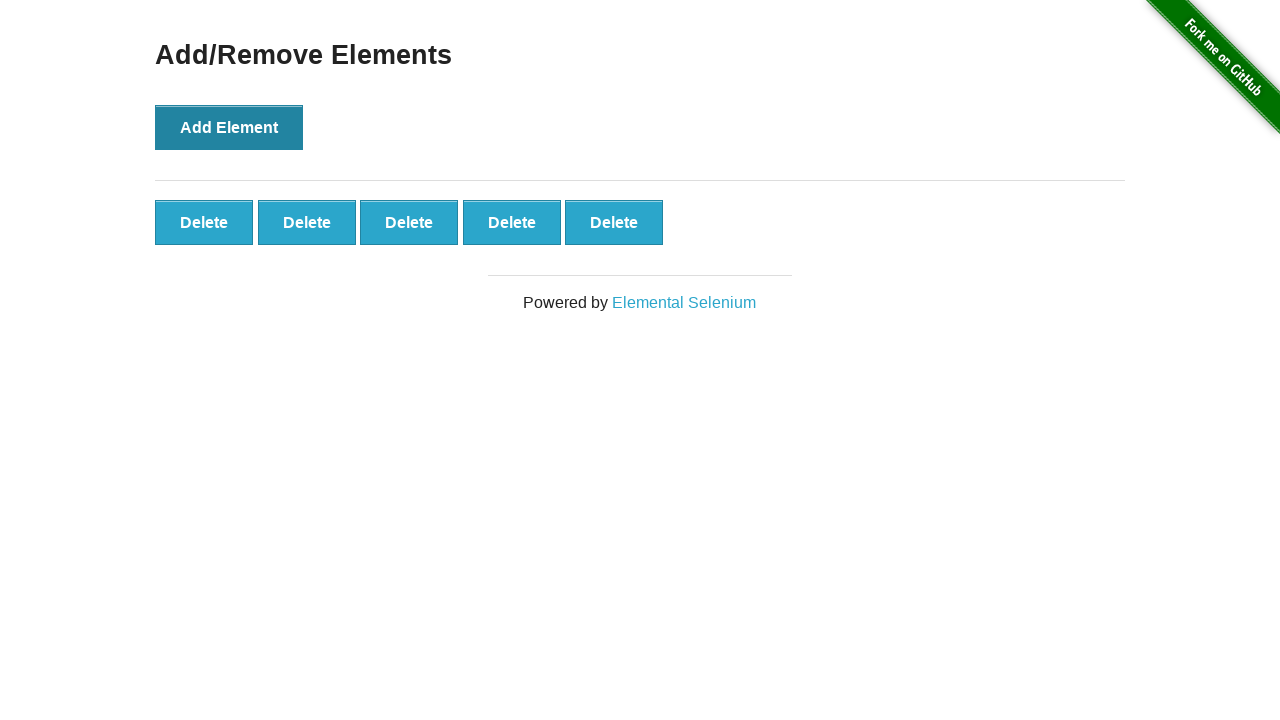

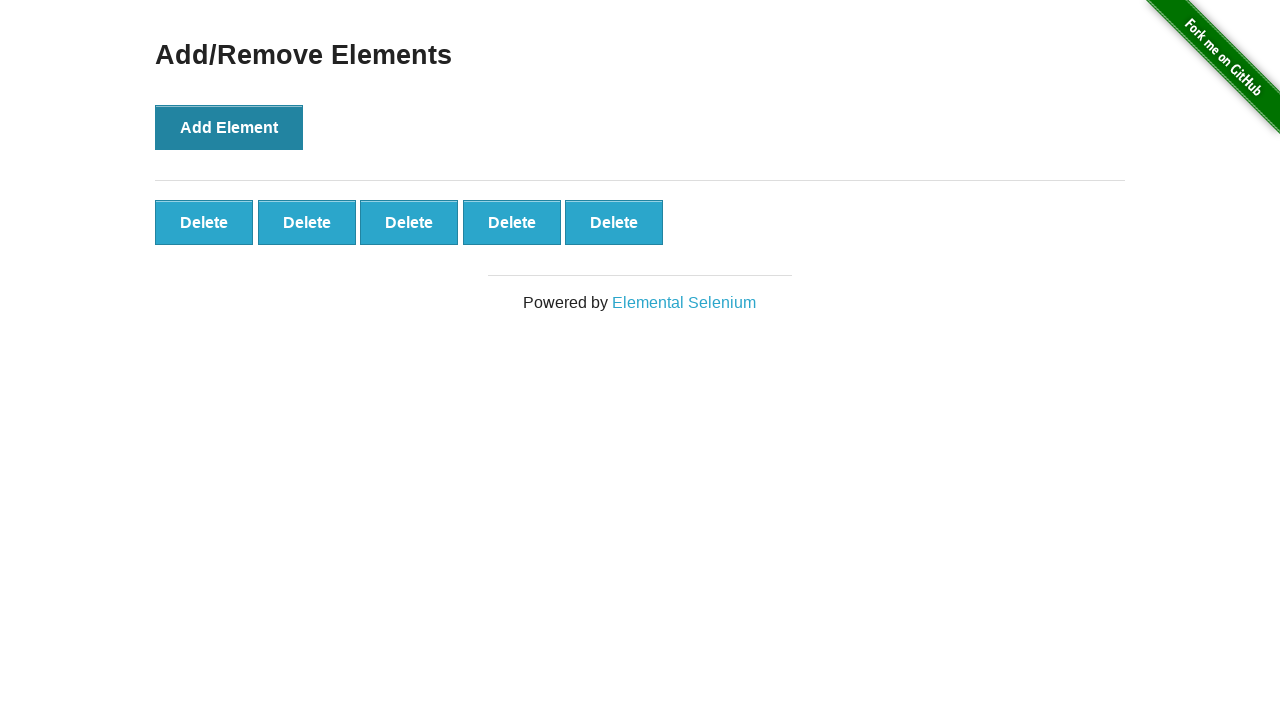